Tests selecting all checkboxes by scrolling to the checkbox section and clicking any that are not currently selected

Starting URL: https://echoecho.com/htmlforms09.htm

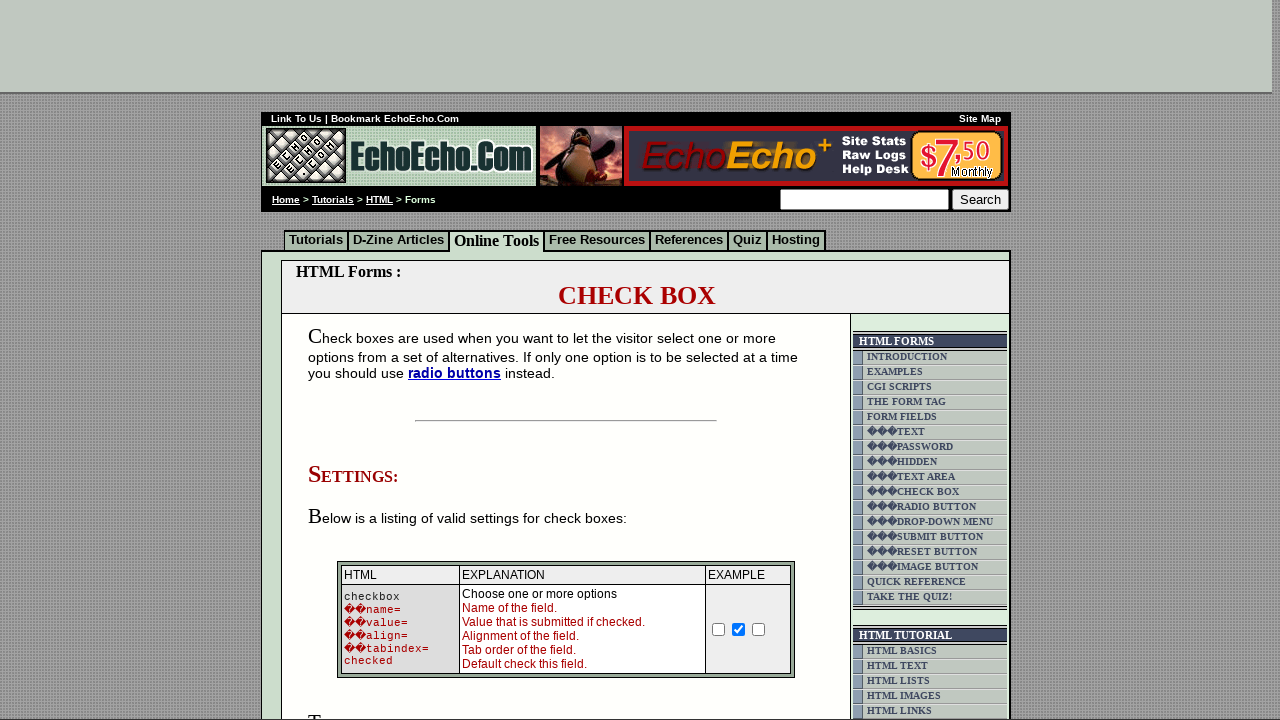

Scrolled to bottom of page to reveal checkbox section
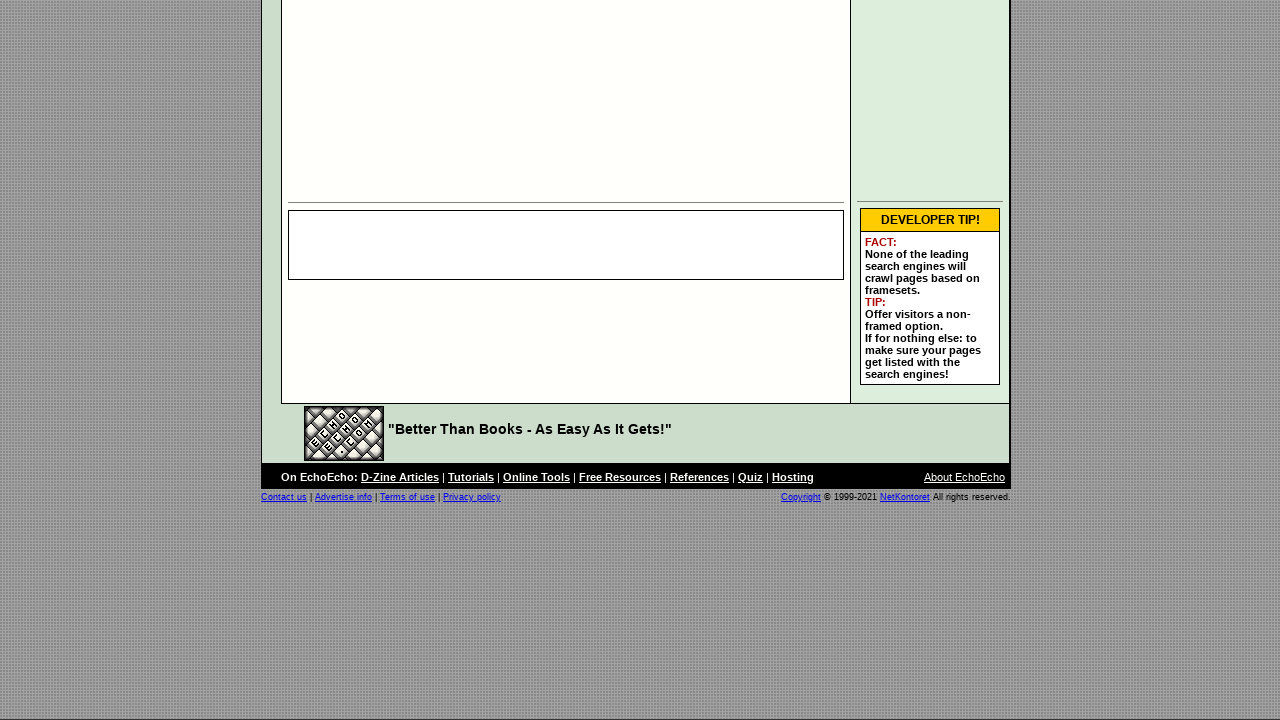

Located all checkboxes in the table
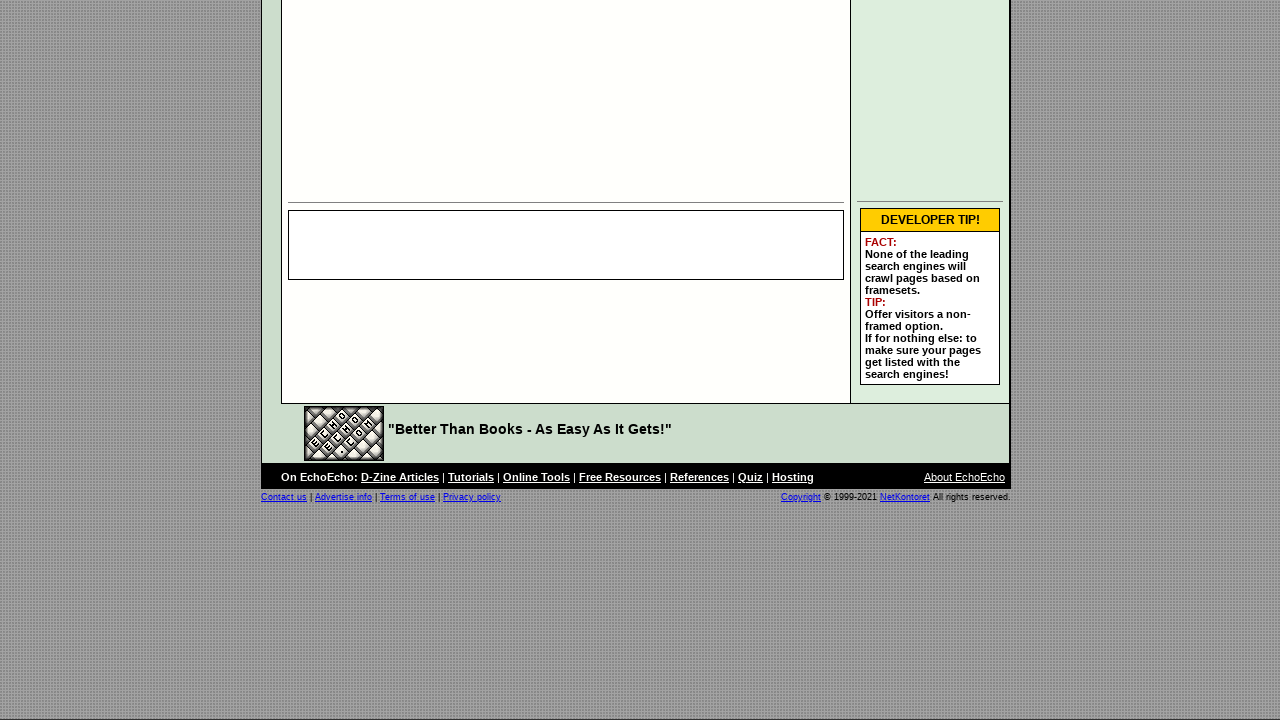

Found 3 checkboxes total
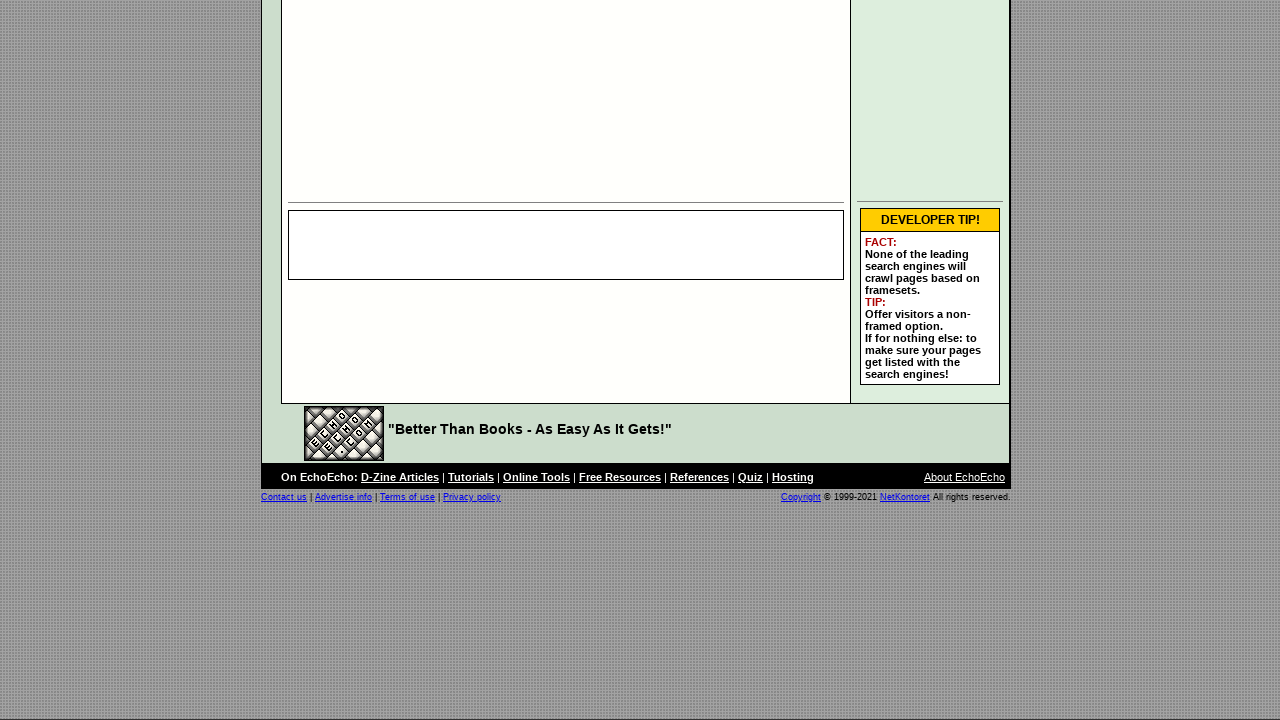

Clicked checkbox 1 to select it at (354, 360) on xpath=//td[@class='table5']/descendant::input[@type='checkbox'] >> nth=0
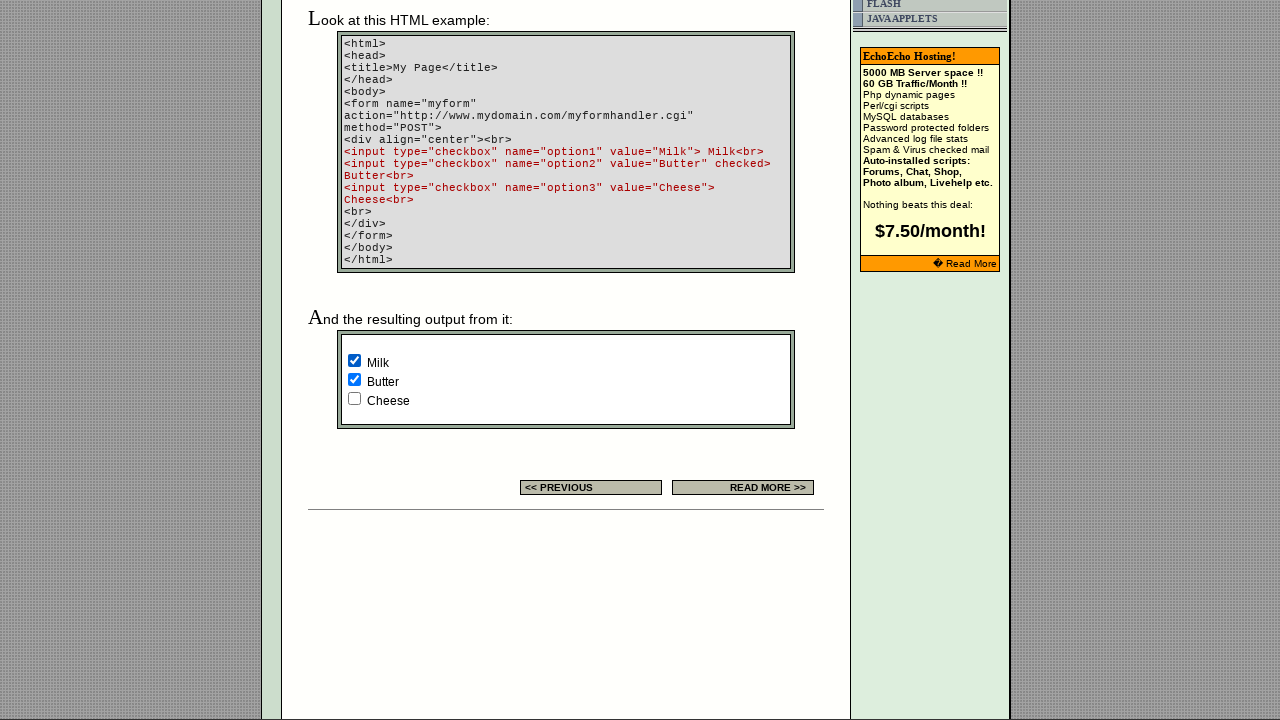

Waited 500ms after selecting checkbox 1
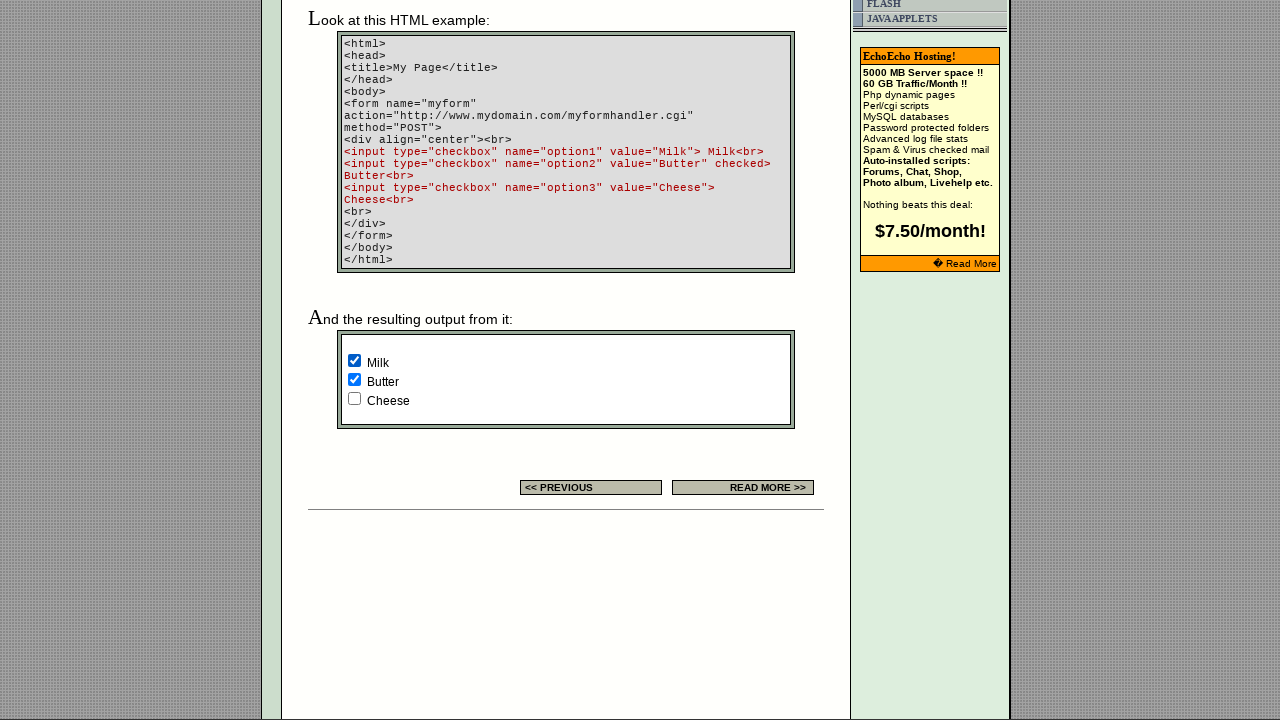

Clicked checkbox 3 to select it at (354, 398) on xpath=//td[@class='table5']/descendant::input[@type='checkbox'] >> nth=2
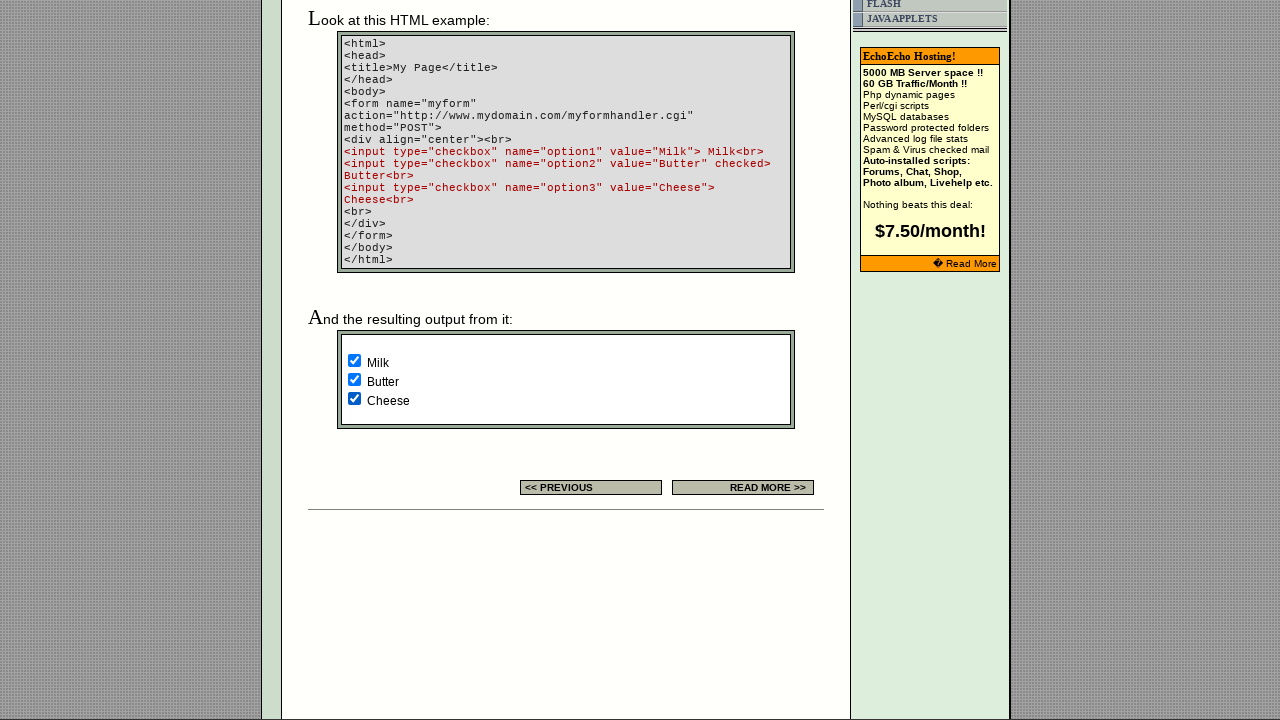

Waited 500ms after selecting checkbox 3
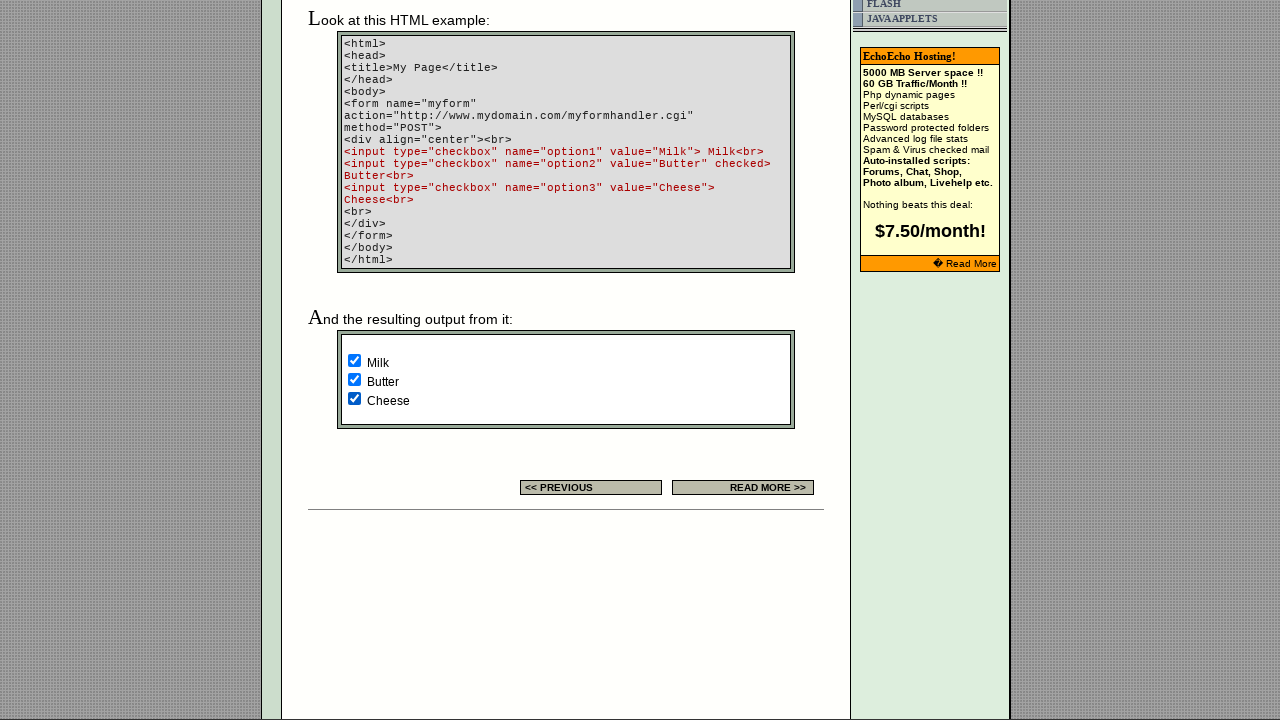

Verified Milk checkbox is selected
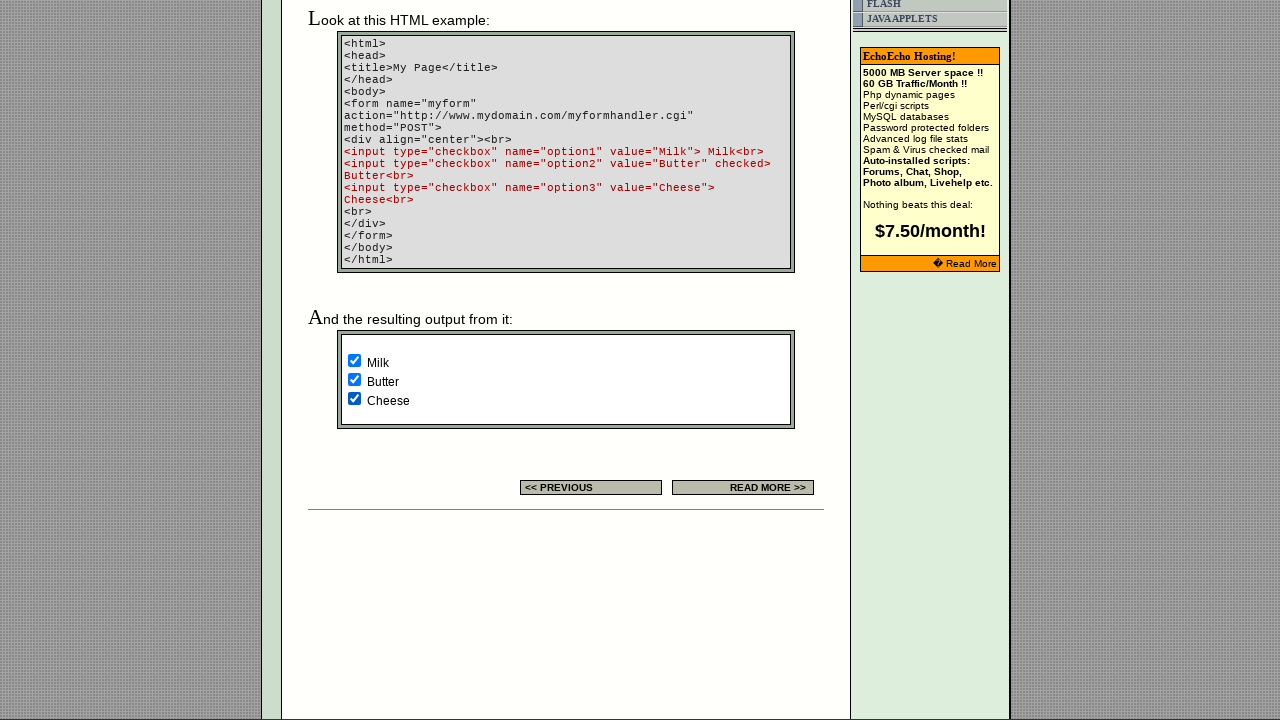

Verified Butter checkbox is selected
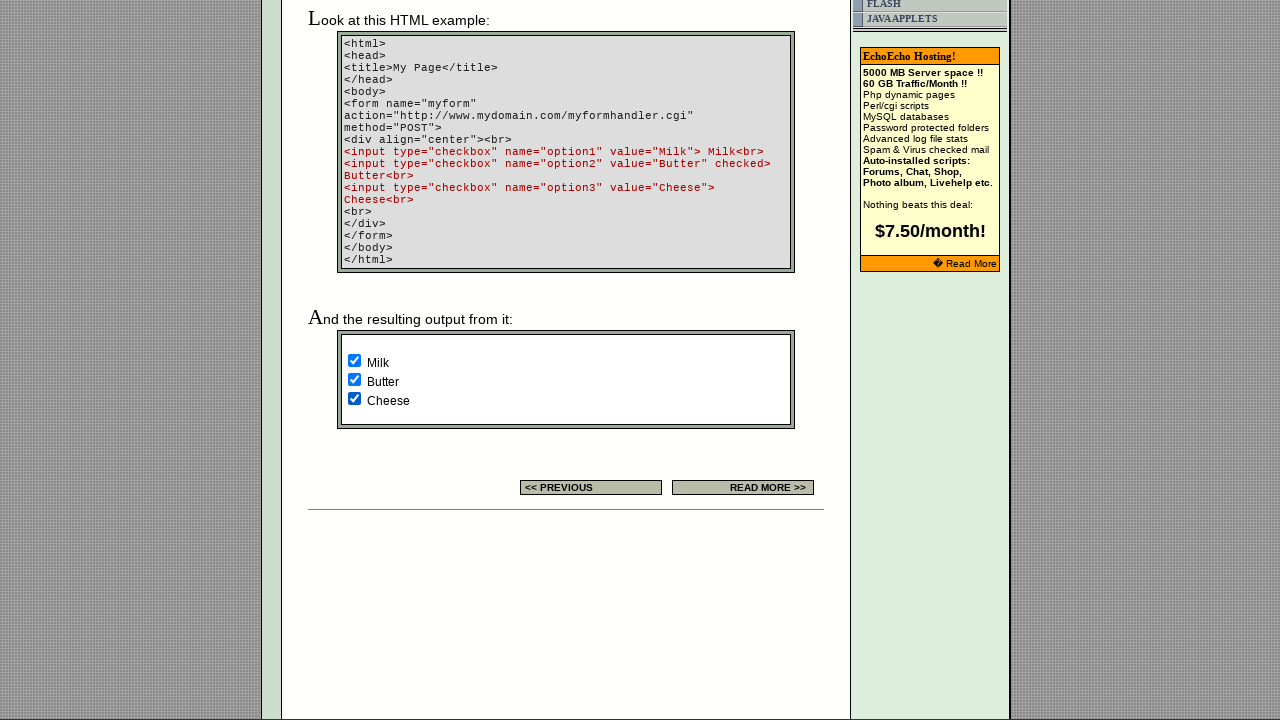

Verified Cheese checkbox is selected
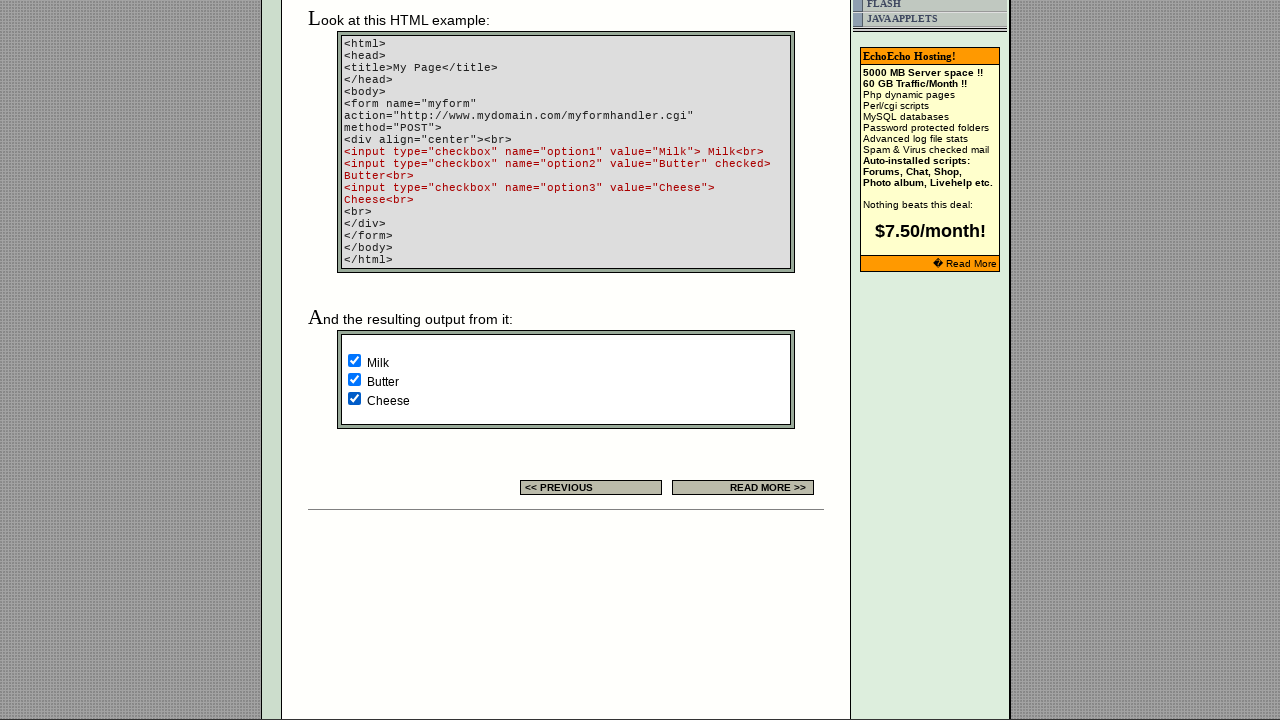

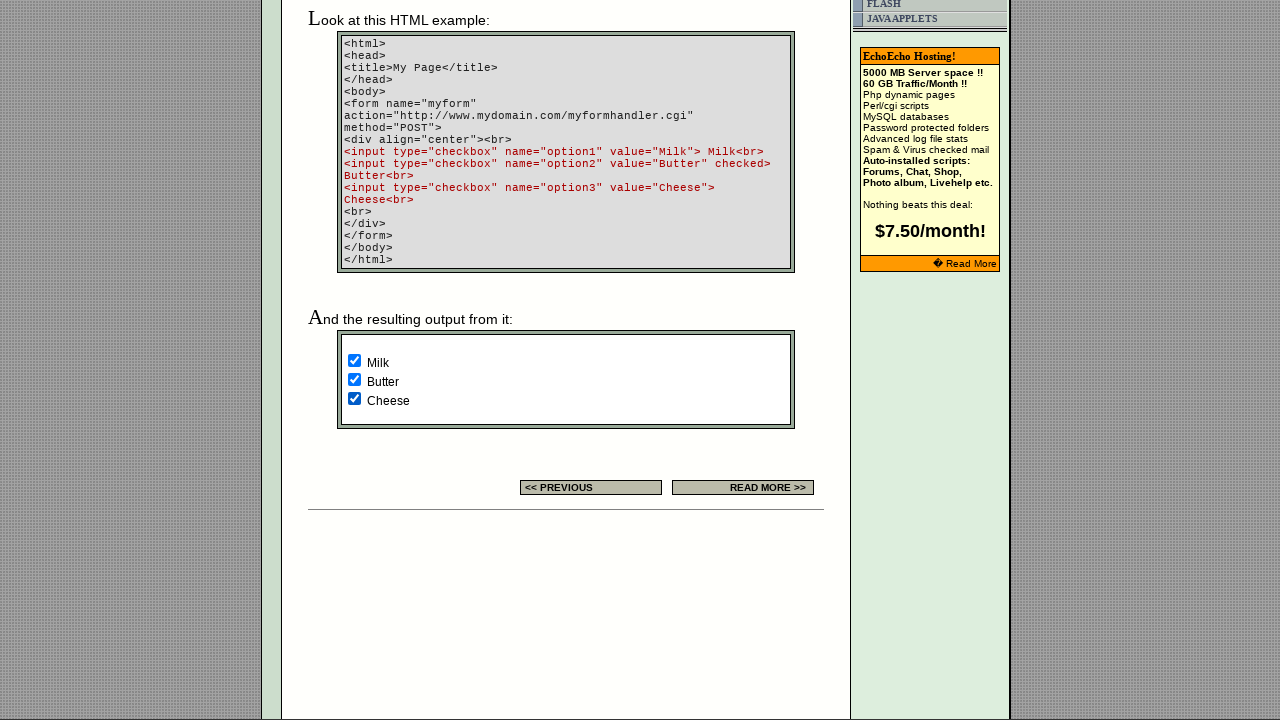